Tests the Python.org search functionality by entering "pycon" as a search term and submitting the search form, then verifying results are found.

Starting URL: https://www.python.org

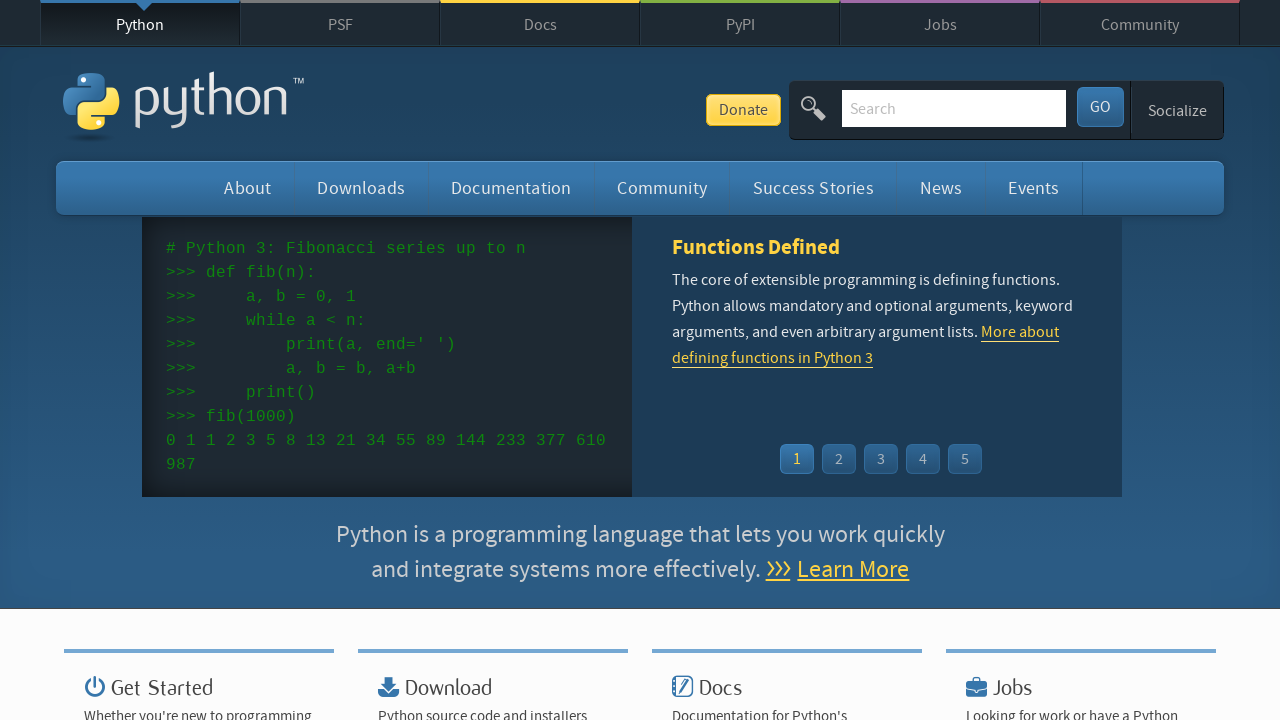

Verified 'Python' is in page title
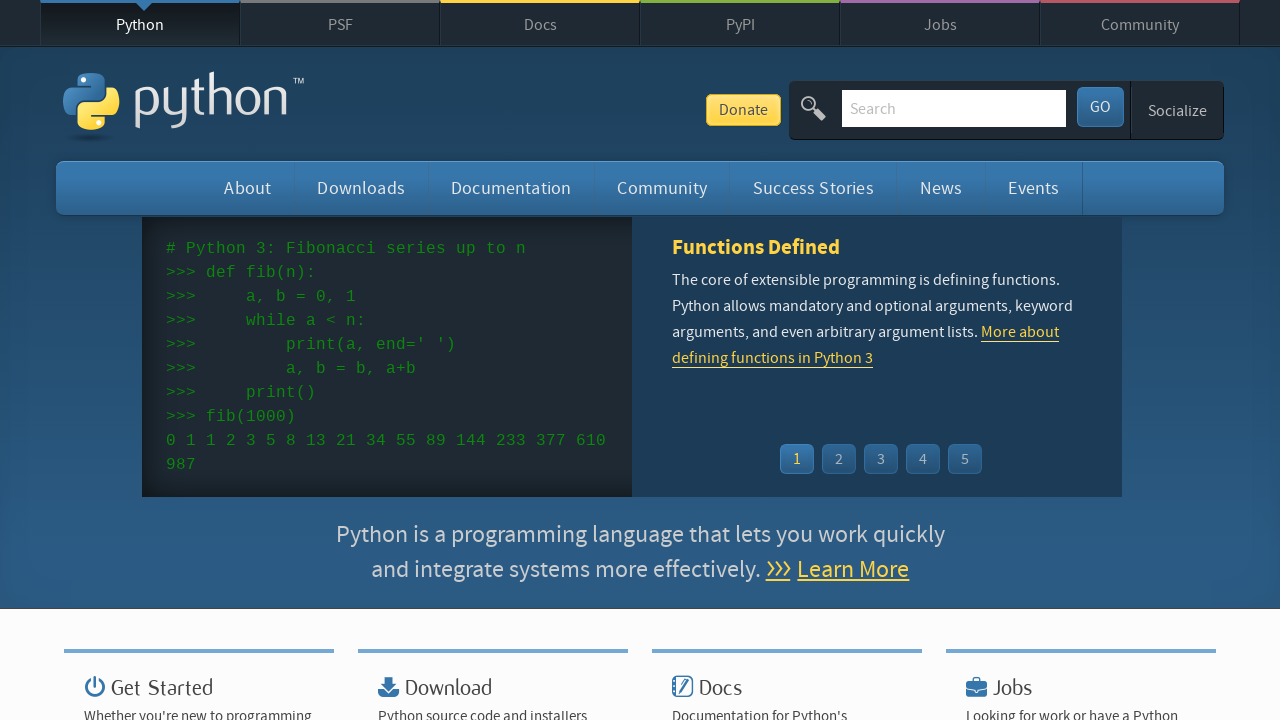

Filled search box with 'pycon' on input[name='q']
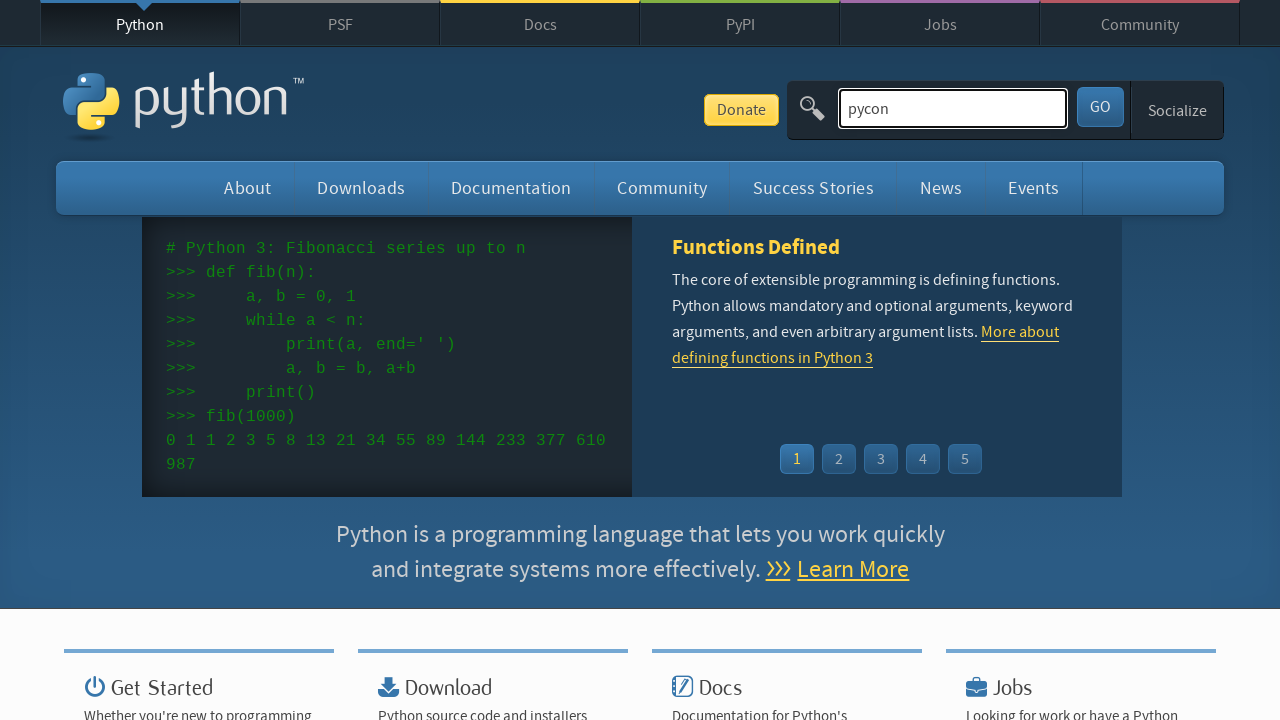

Pressed Enter to submit search on input[name='q']
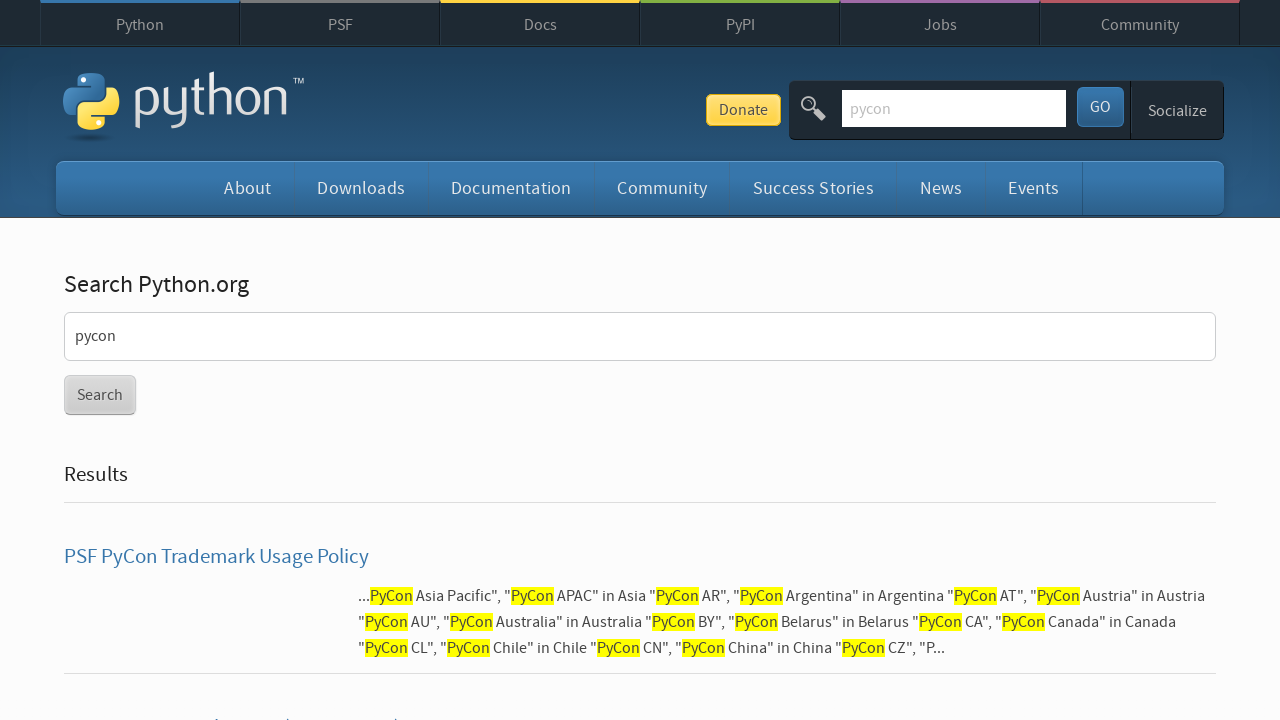

Waited for page to reach networkidle state
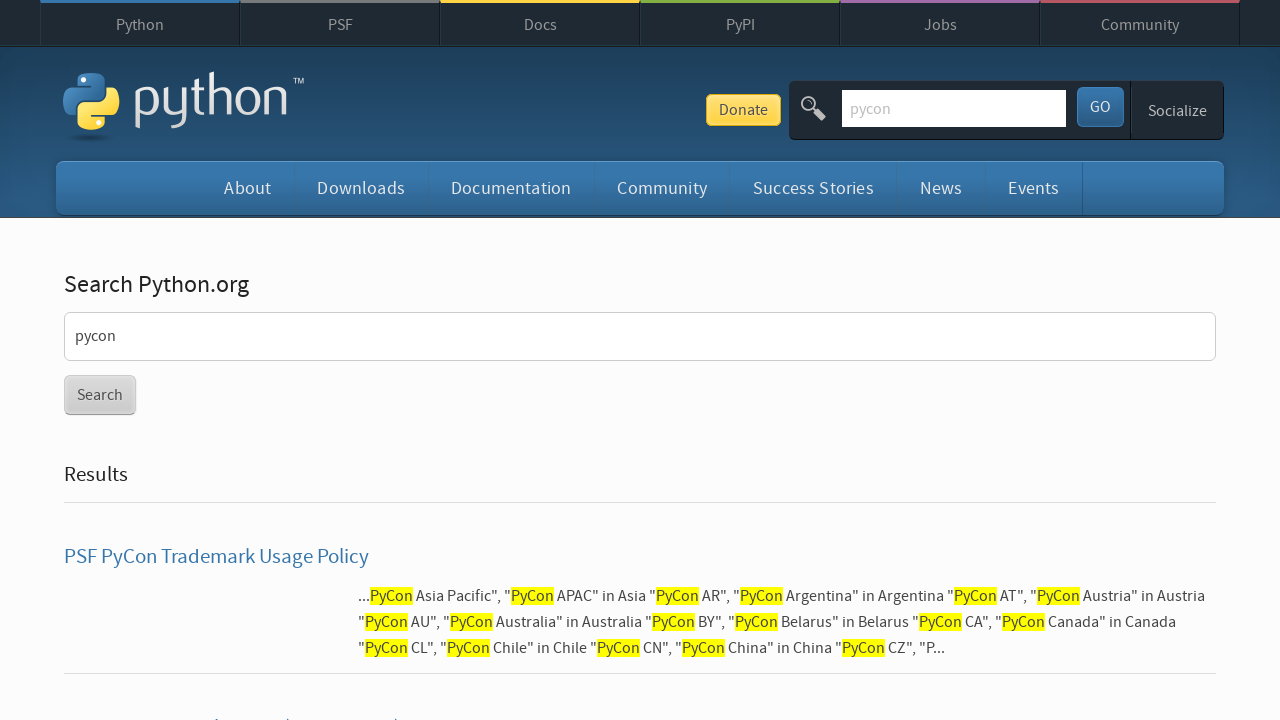

Verified search results were found (no 'No results found' message)
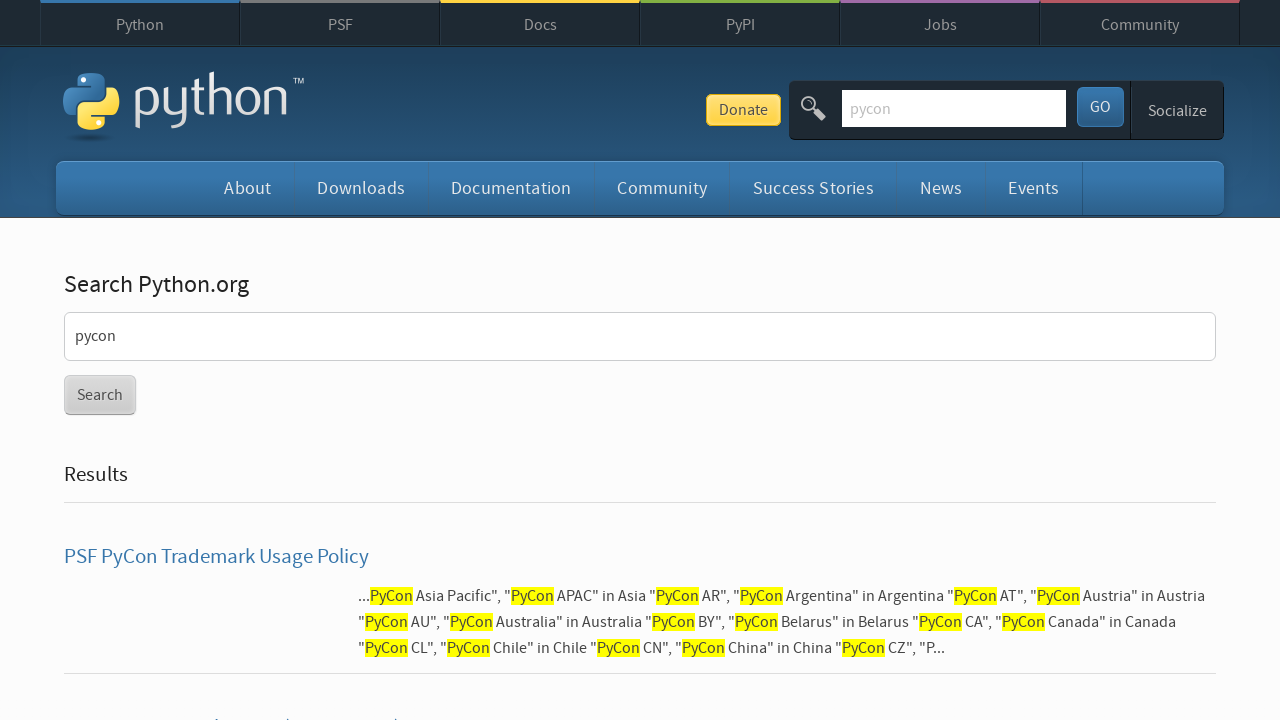

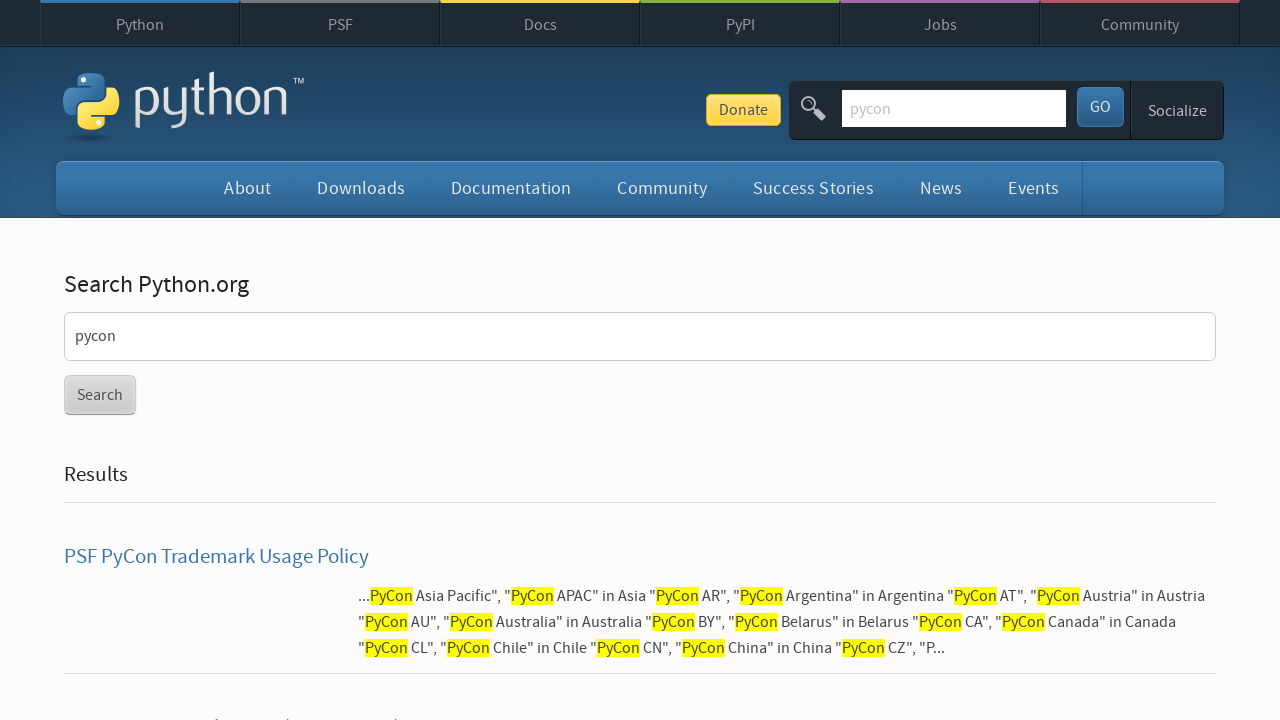